Tests nested iframe navigation and form filling by switching through multiple iframe contexts and submitting a sign-up form

Starting URL: https://demoapps.qspiders.com/ui?scenario=1

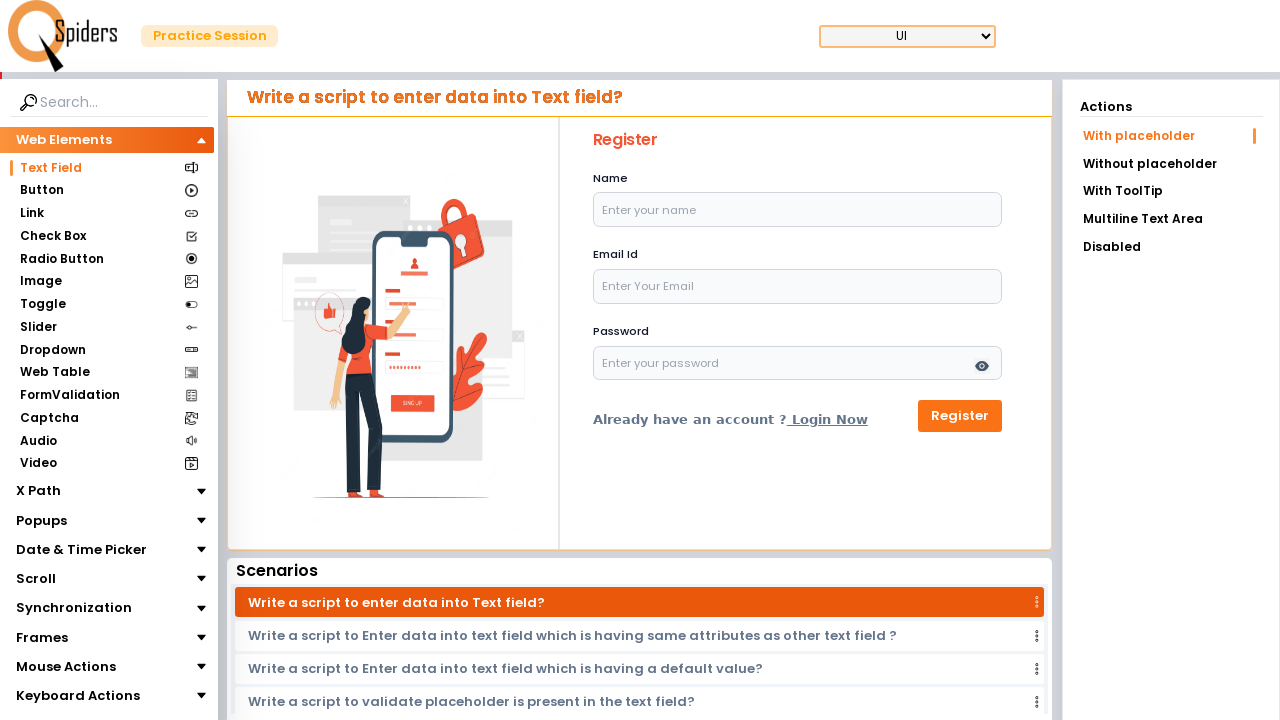

Clicked on Frames section at (42, 637) on xpath=//section[text()='Frames']
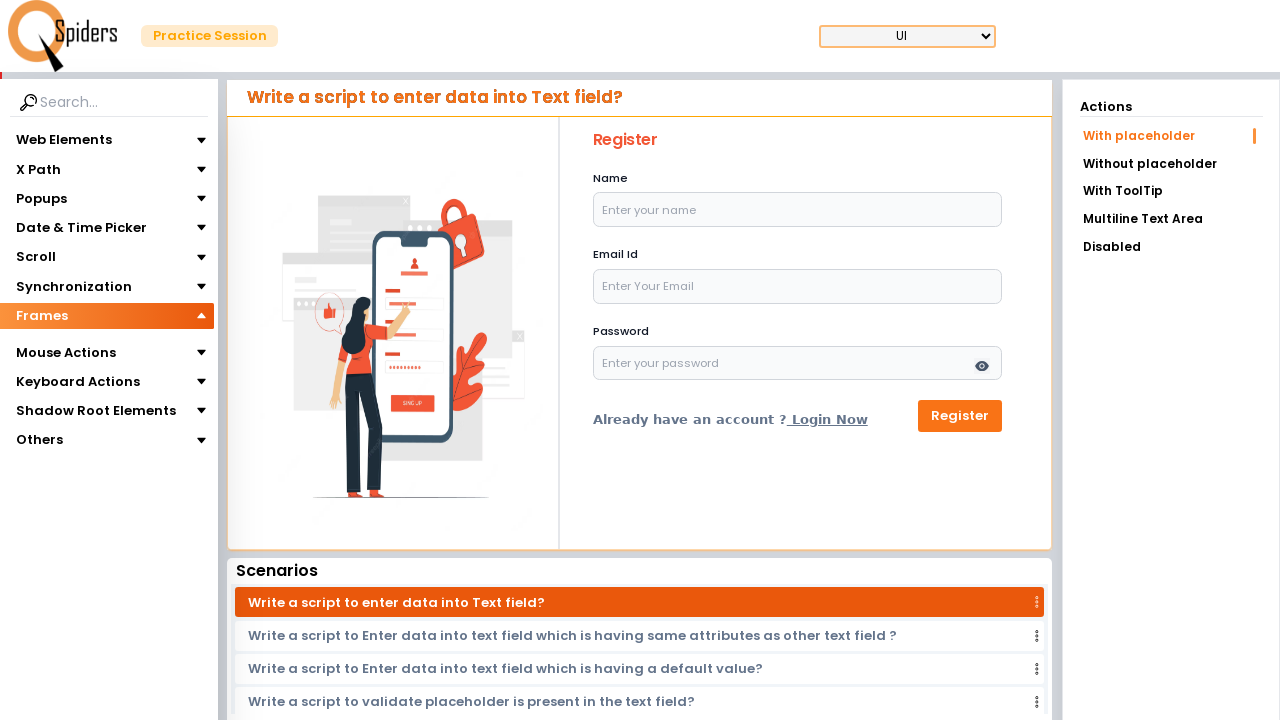

Clicked on iframes section at (44, 343) on xpath=//section[text()='iframes']
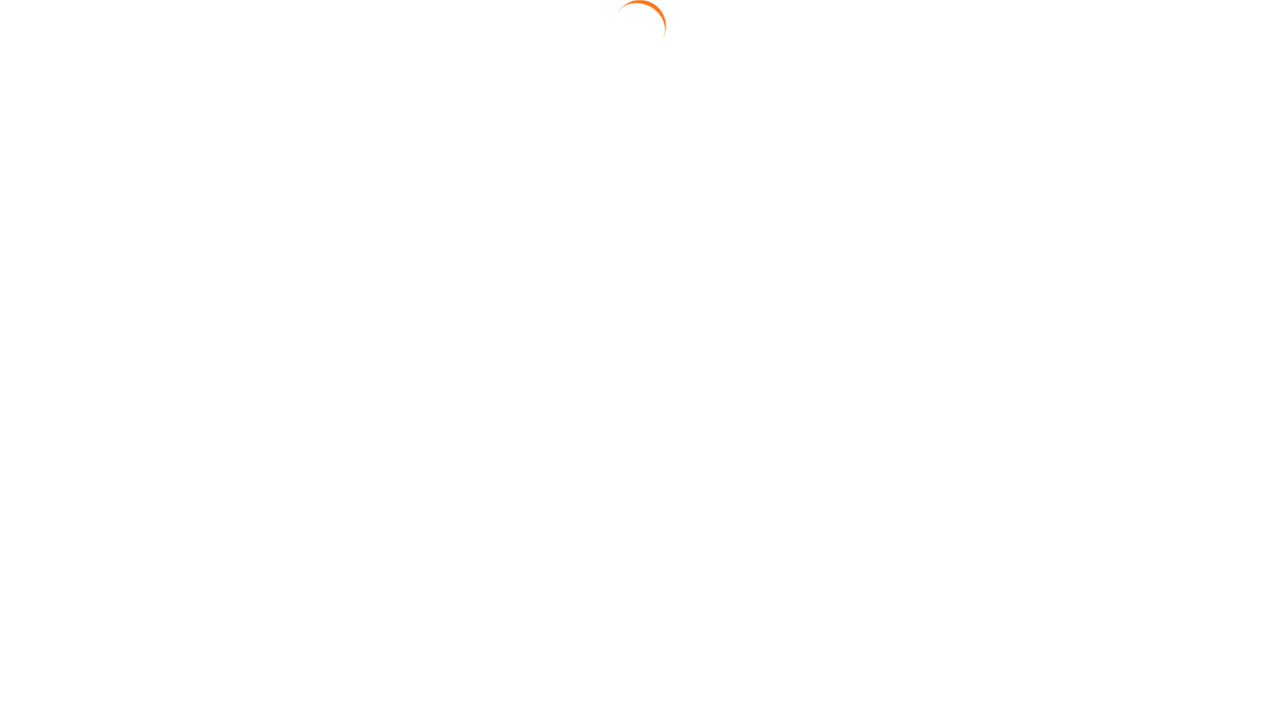

Navigated to Nested iframe section at (1171, 162) on xpath=//a[text()='Nested iframe']
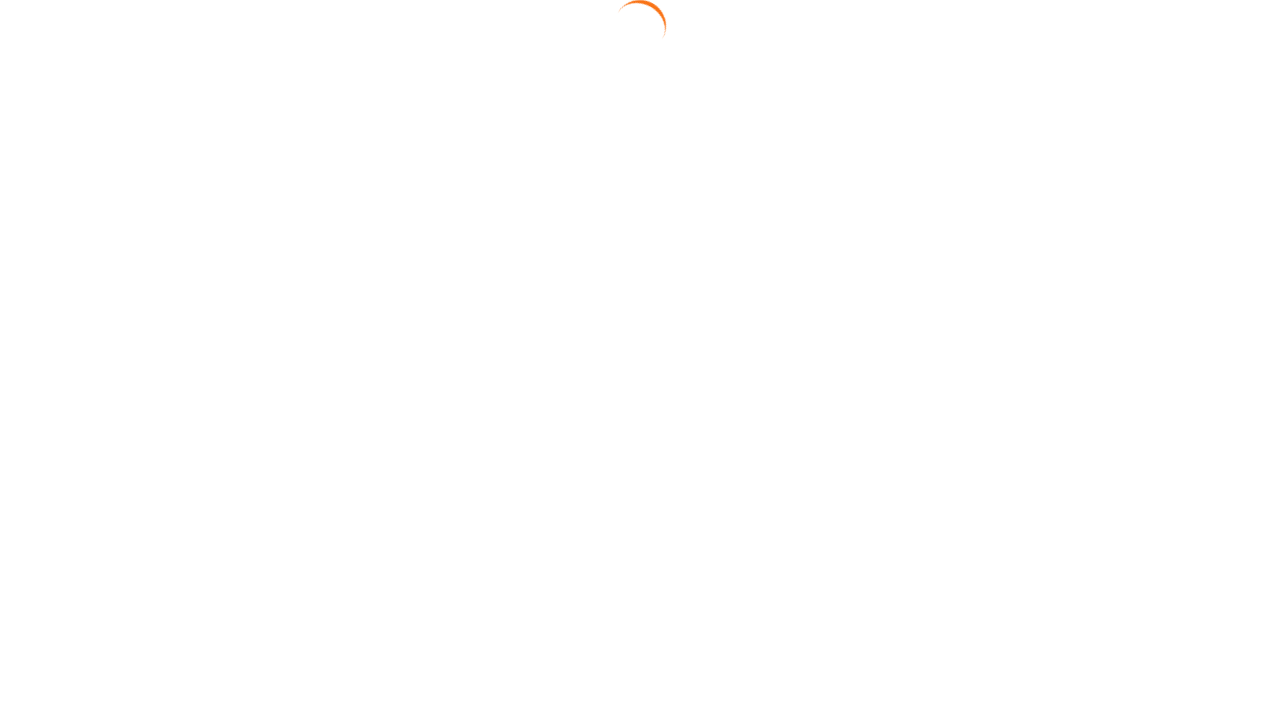

Switched to outer iframe
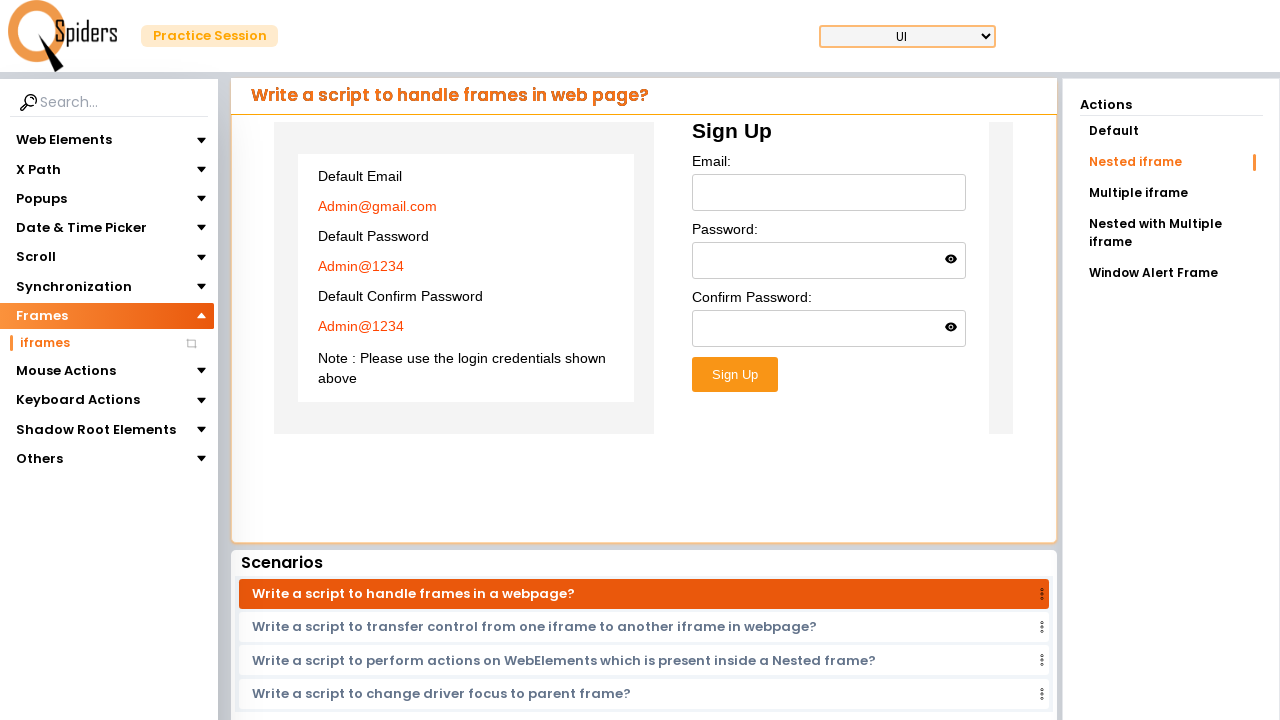

Switched to inner iframe nested within outer frame
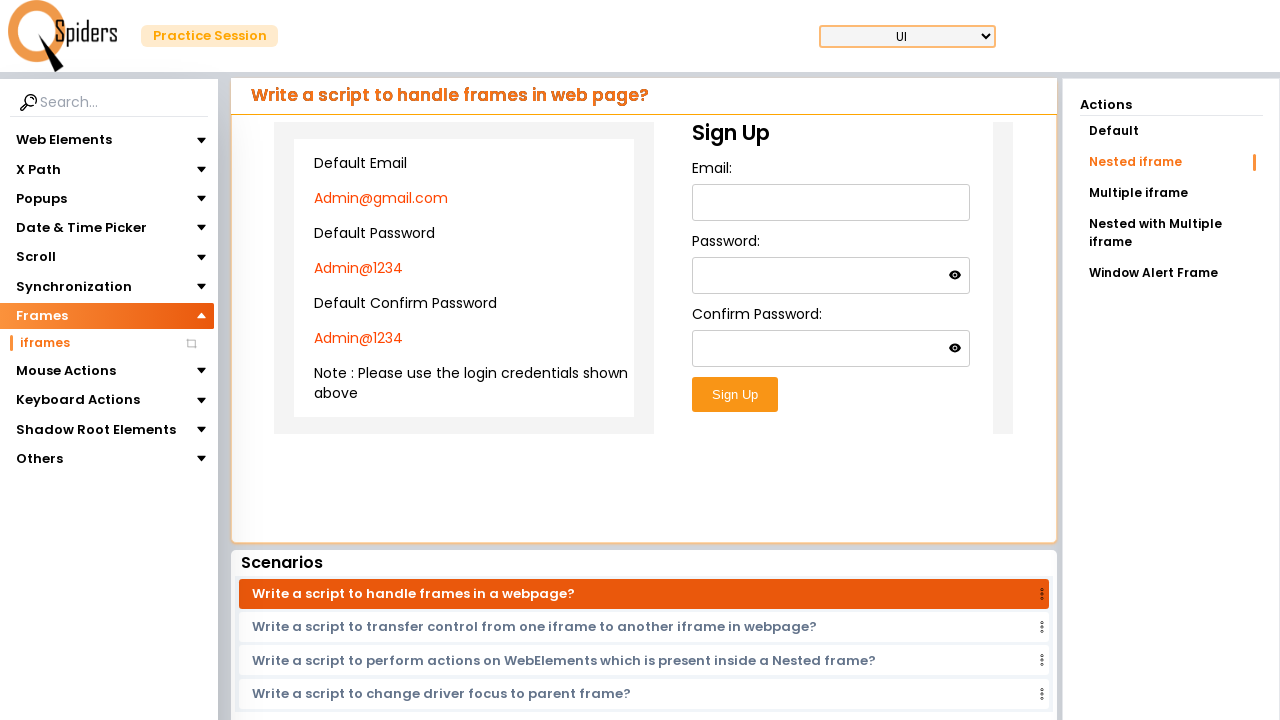

Filled email field with 'testuser456@gmail.com' in nested iframe on xpath=//iframe[@class='w-full h-96'] >> internal:control=enter-frame >> iframe >
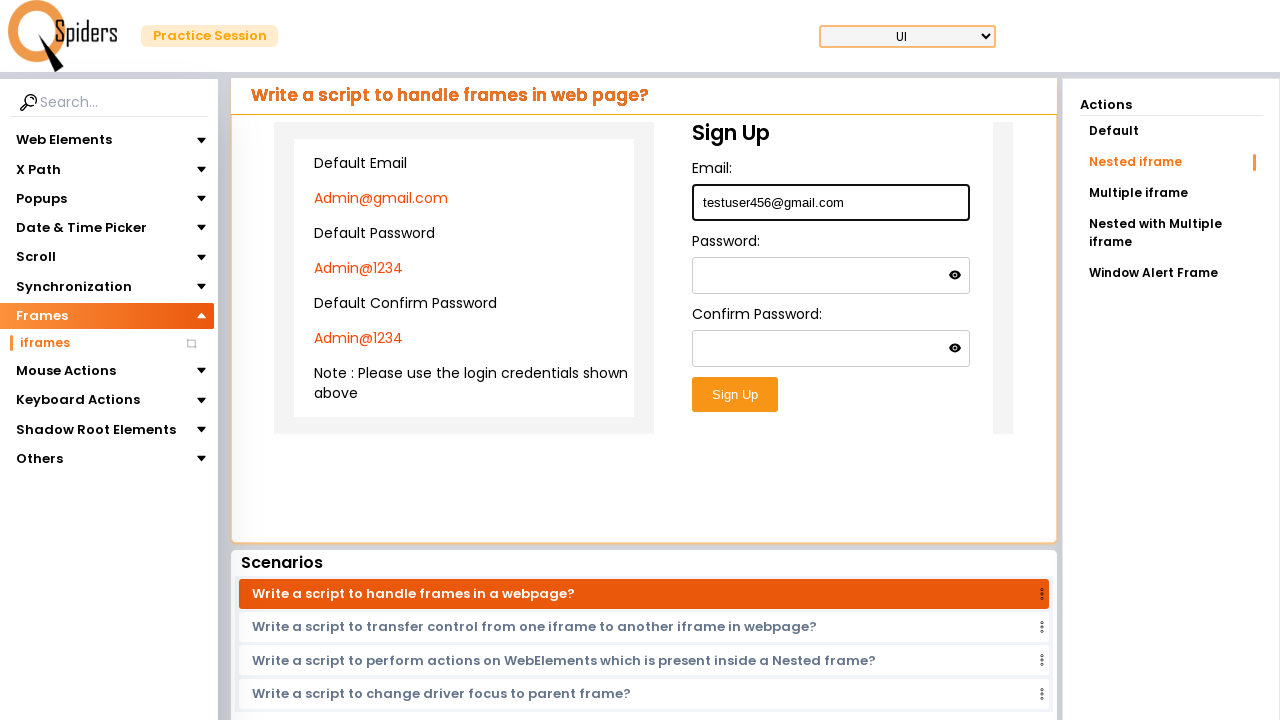

Filled password field with 'Test@Pass789' in nested iframe on xpath=//iframe[@class='w-full h-96'] >> internal:control=enter-frame >> iframe >
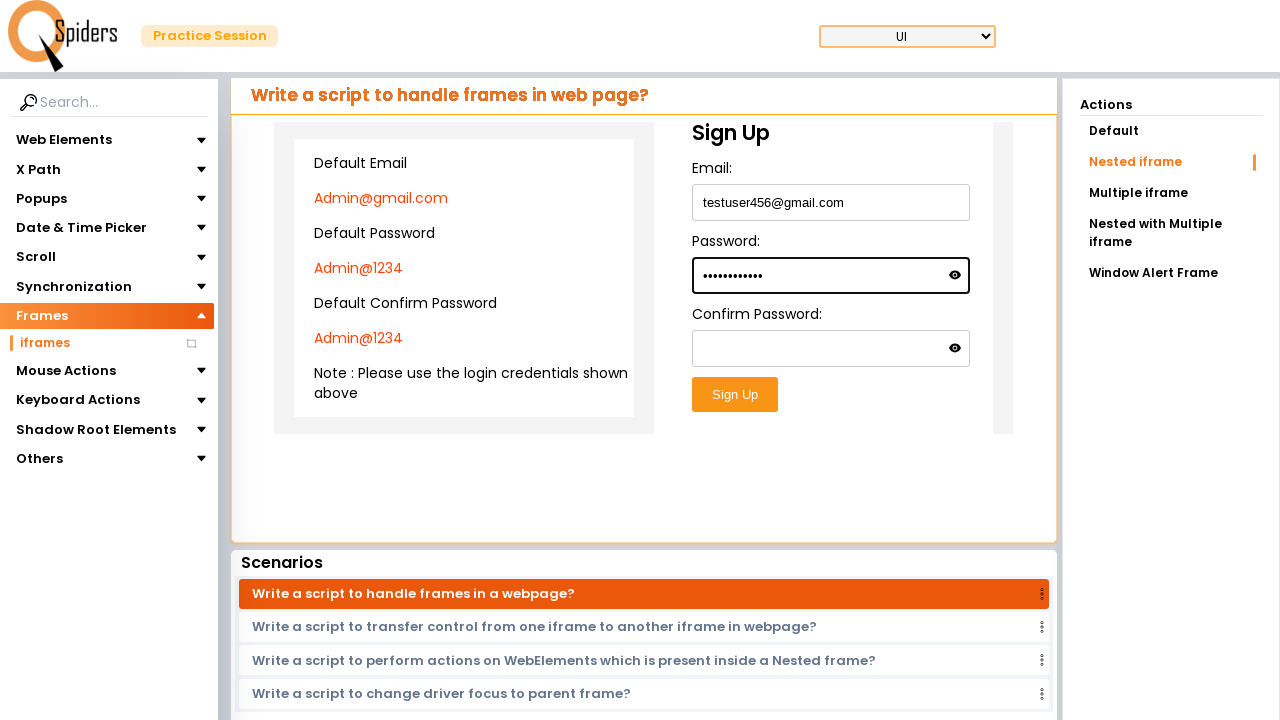

Filled confirm password field with 'Test@Pass789' in nested iframe on xpath=//iframe[@class='w-full h-96'] >> internal:control=enter-frame >> iframe >
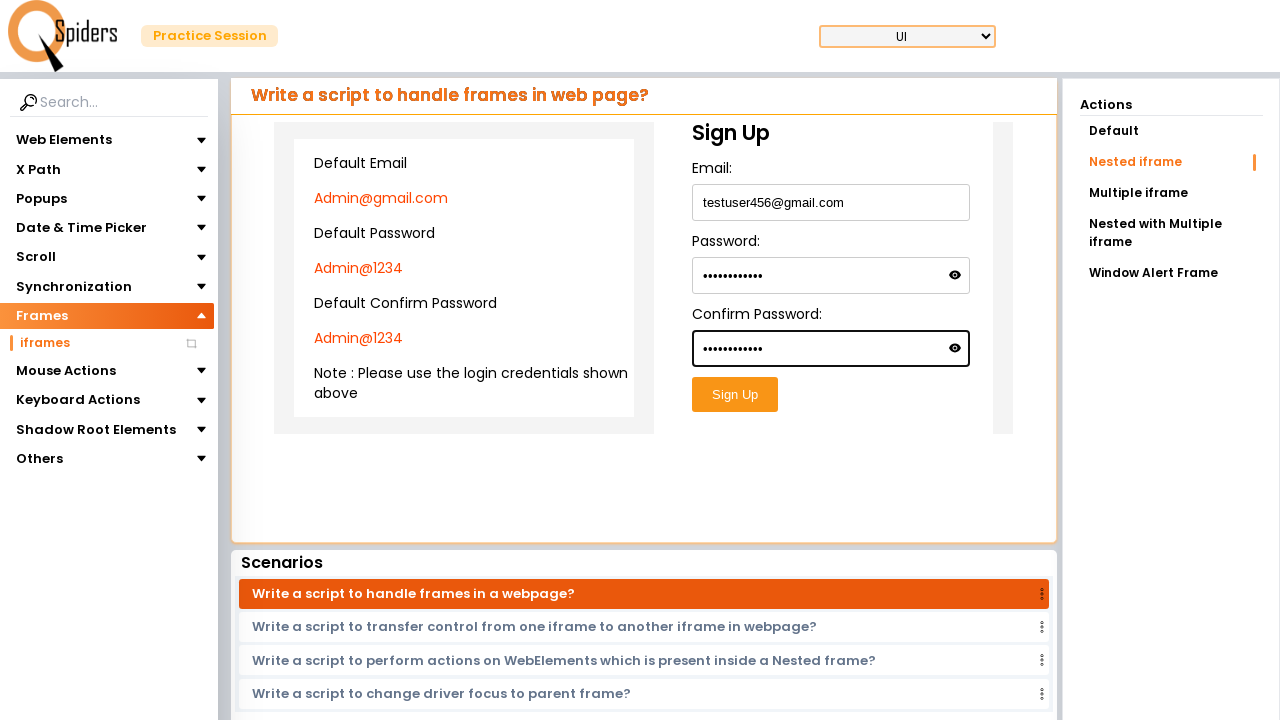

Clicked Sign Up button to submit the nested iframe form at (735, 395) on xpath=//iframe[@class='w-full h-96'] >> internal:control=enter-frame >> iframe >
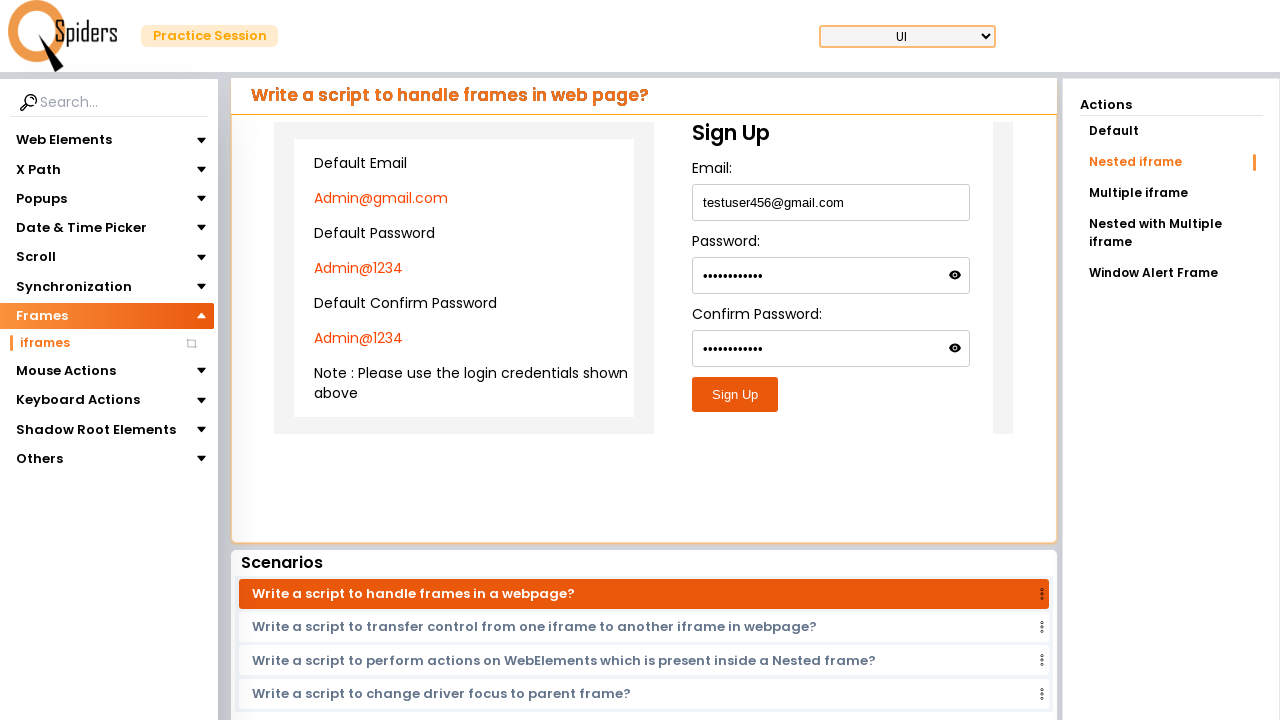

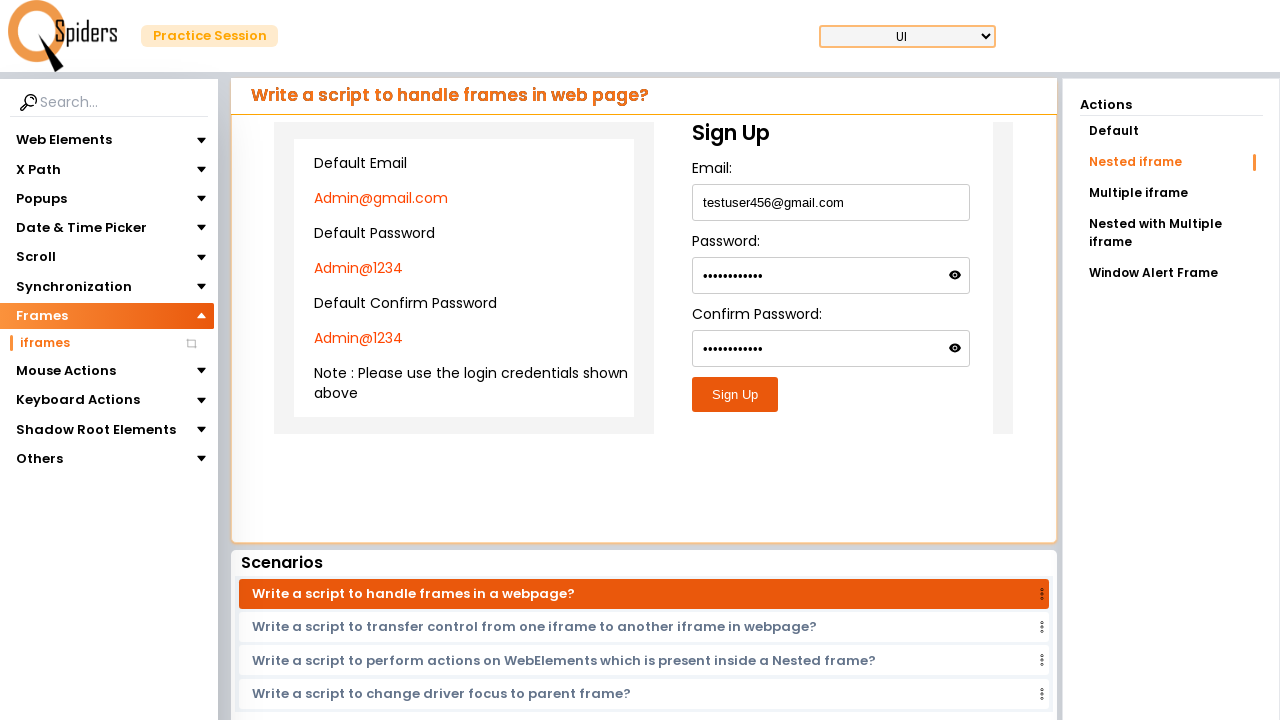